Tests search functionality by entering a product query in the search field and pressing Enter to submit

Starting URL: https://www.wizardpc.ba/

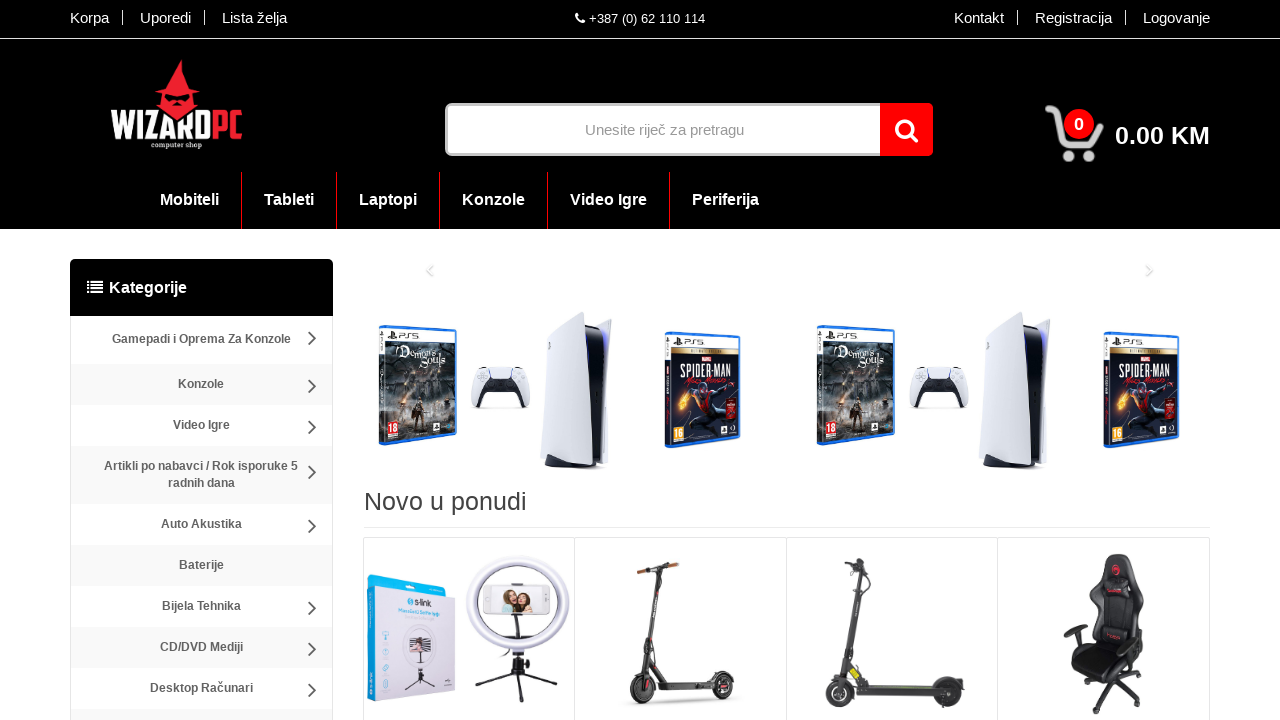

Filled search field with 'laptop' on #searchfor
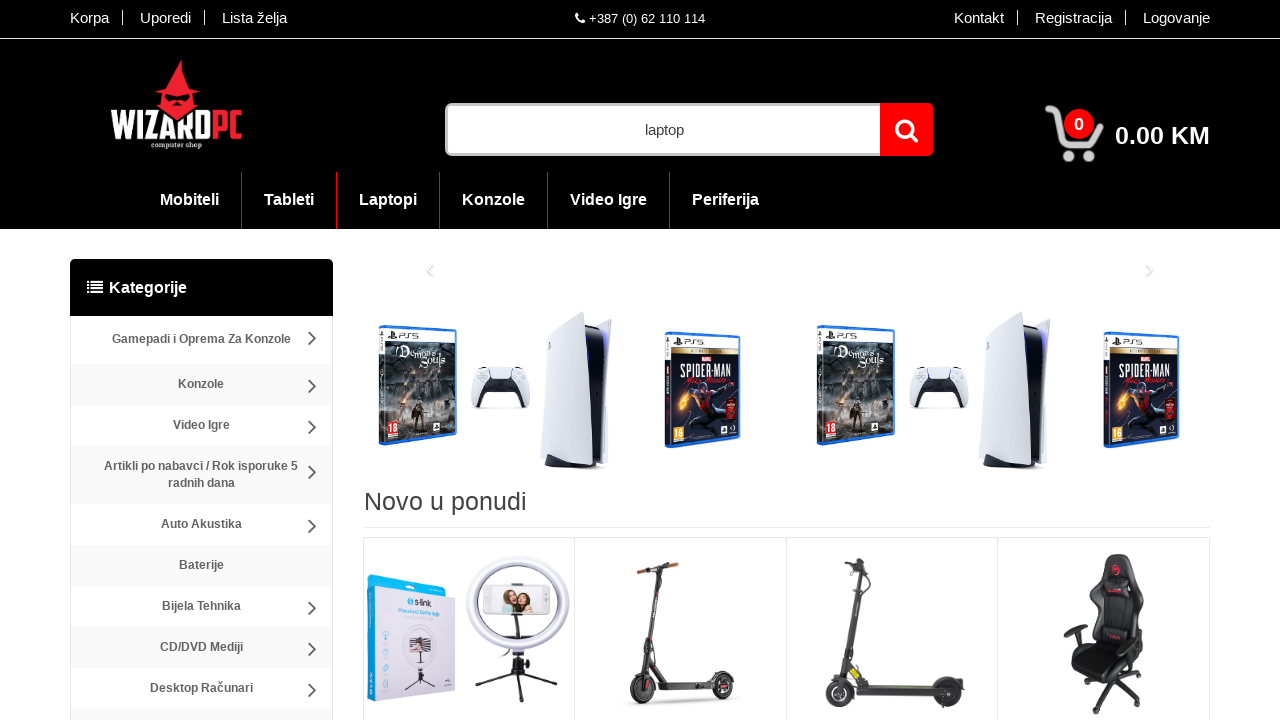

Pressed Enter to submit search query on #searchfor
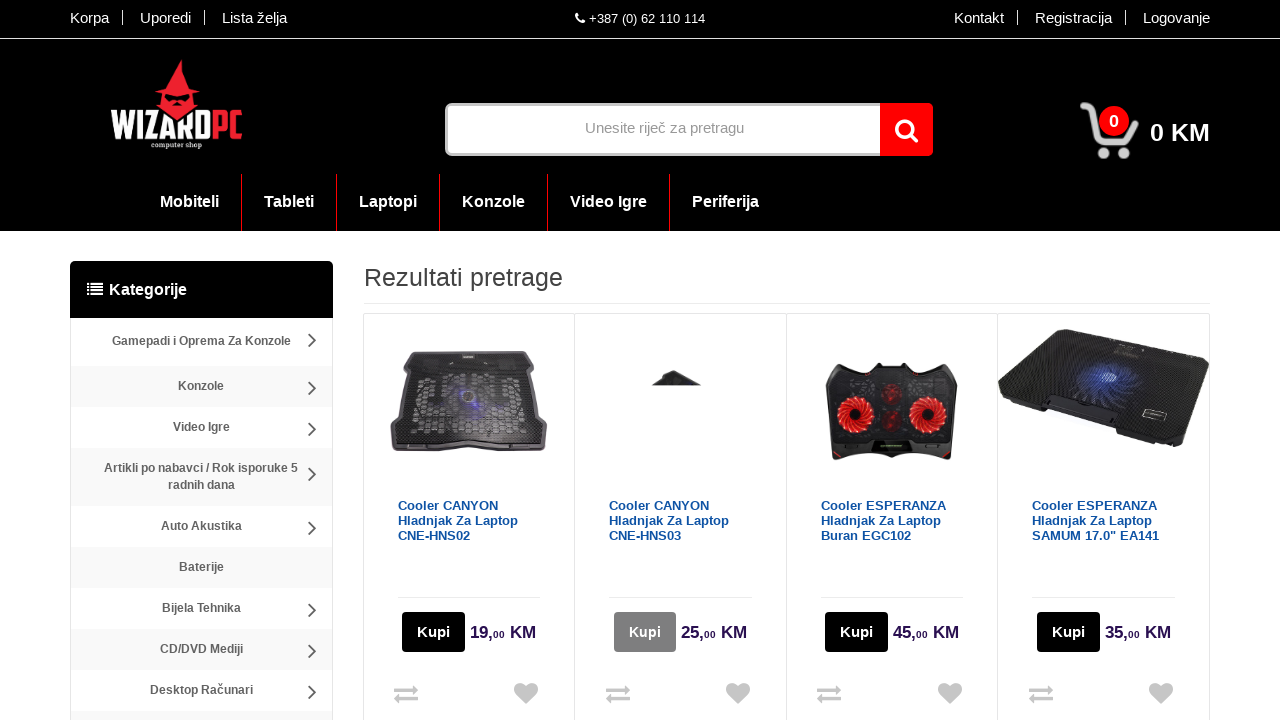

Verified navigation to search results page for 'laptop'
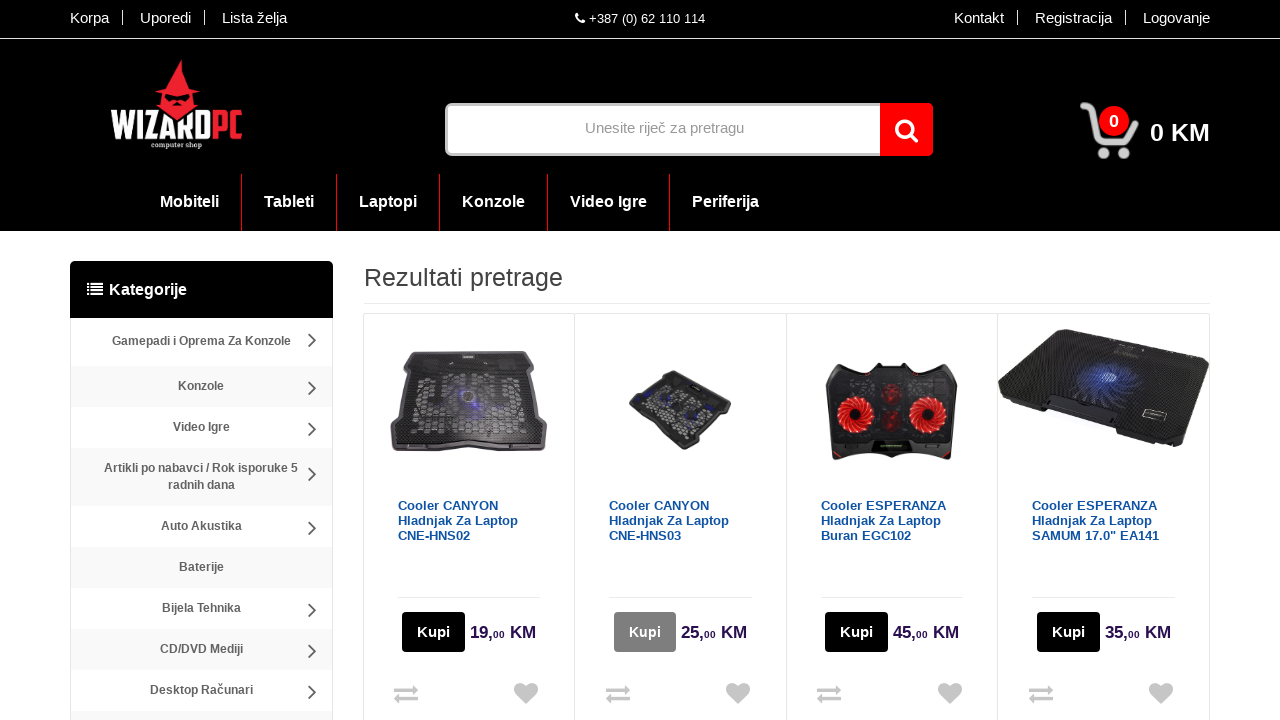

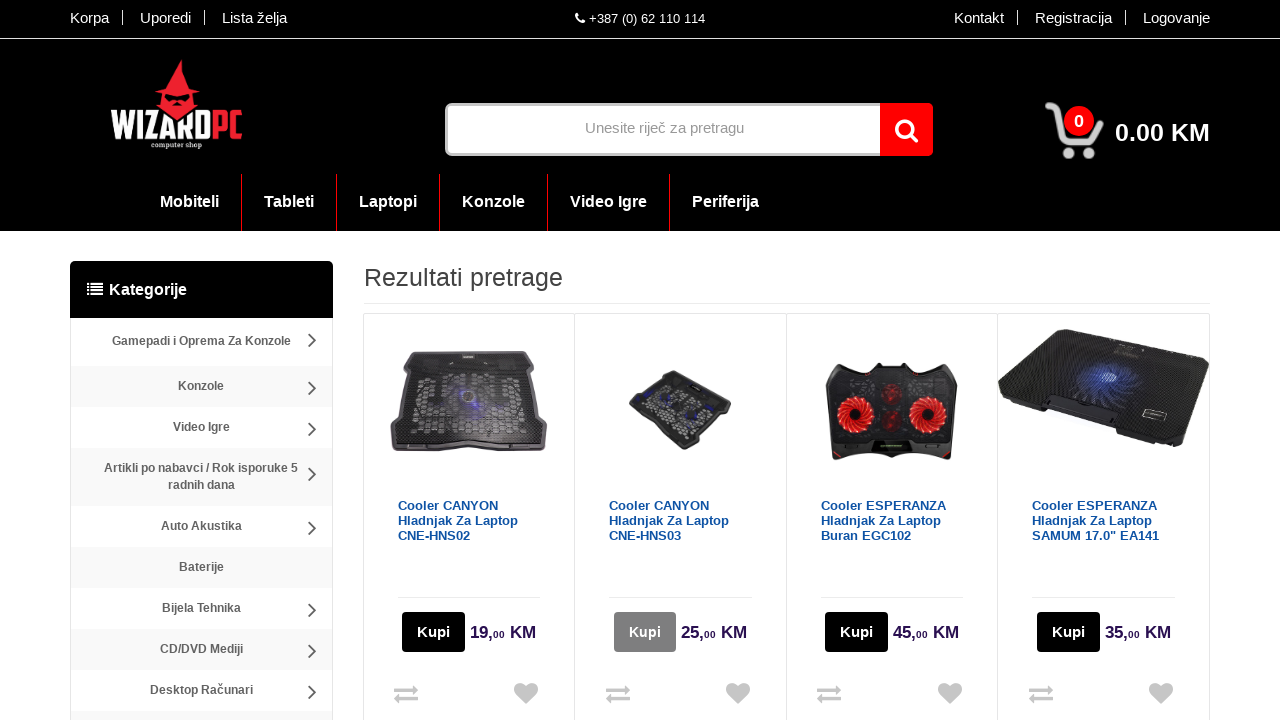